Tests browser navigation functionality including back, forward, and refresh operations after filling a form field

Starting URL: https://demoqa.com/automation-practice-form

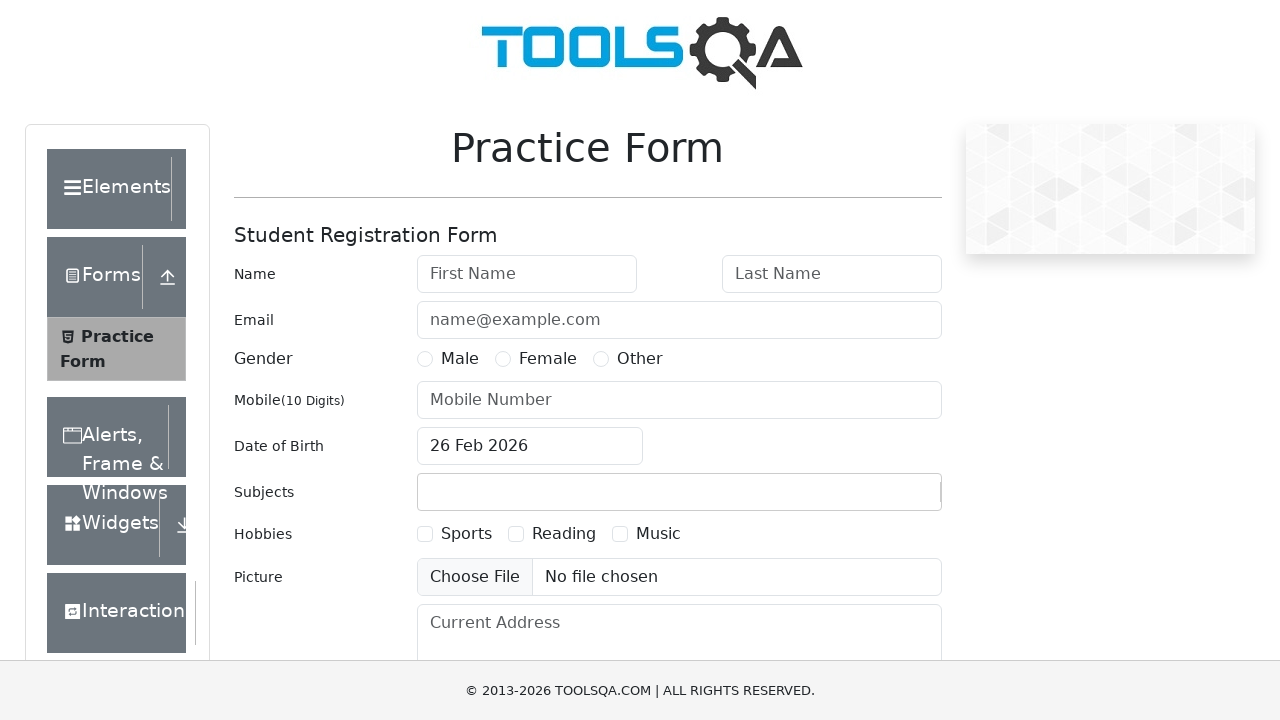

Filled first name field with 'Bikash' on [placeholder="First Name"]
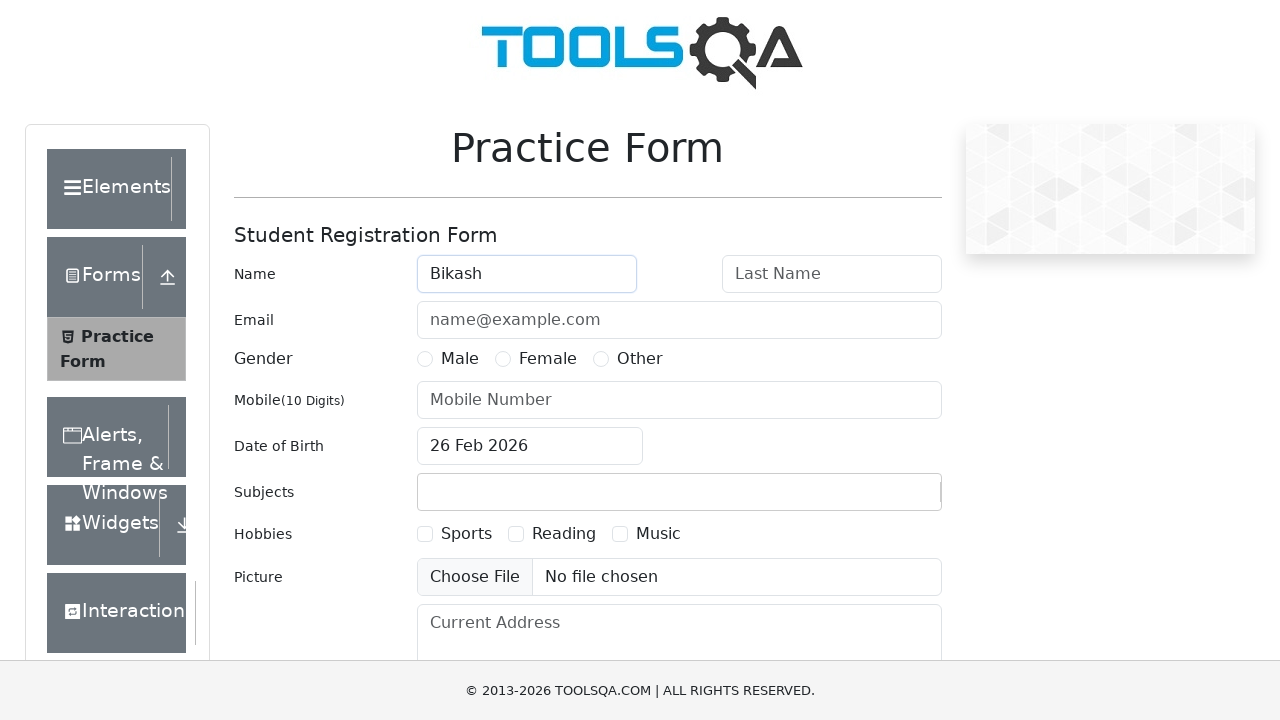

Navigated back in browser history
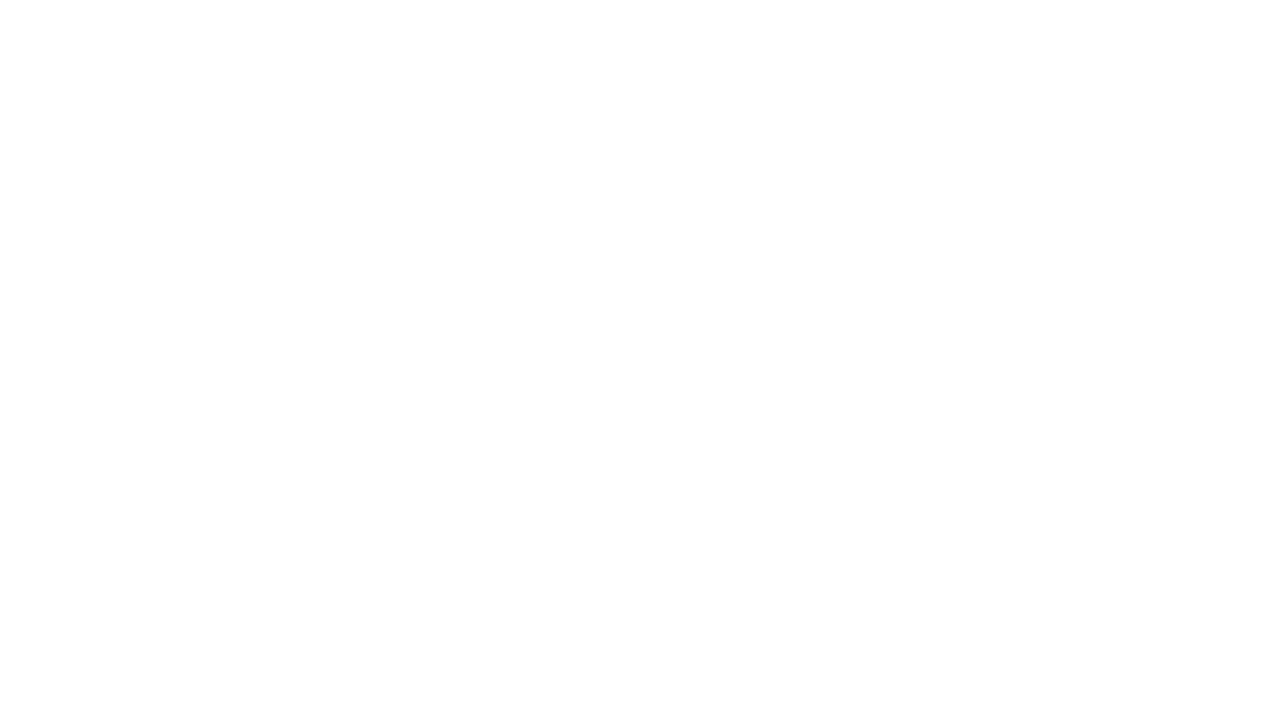

Waited for 5 seconds
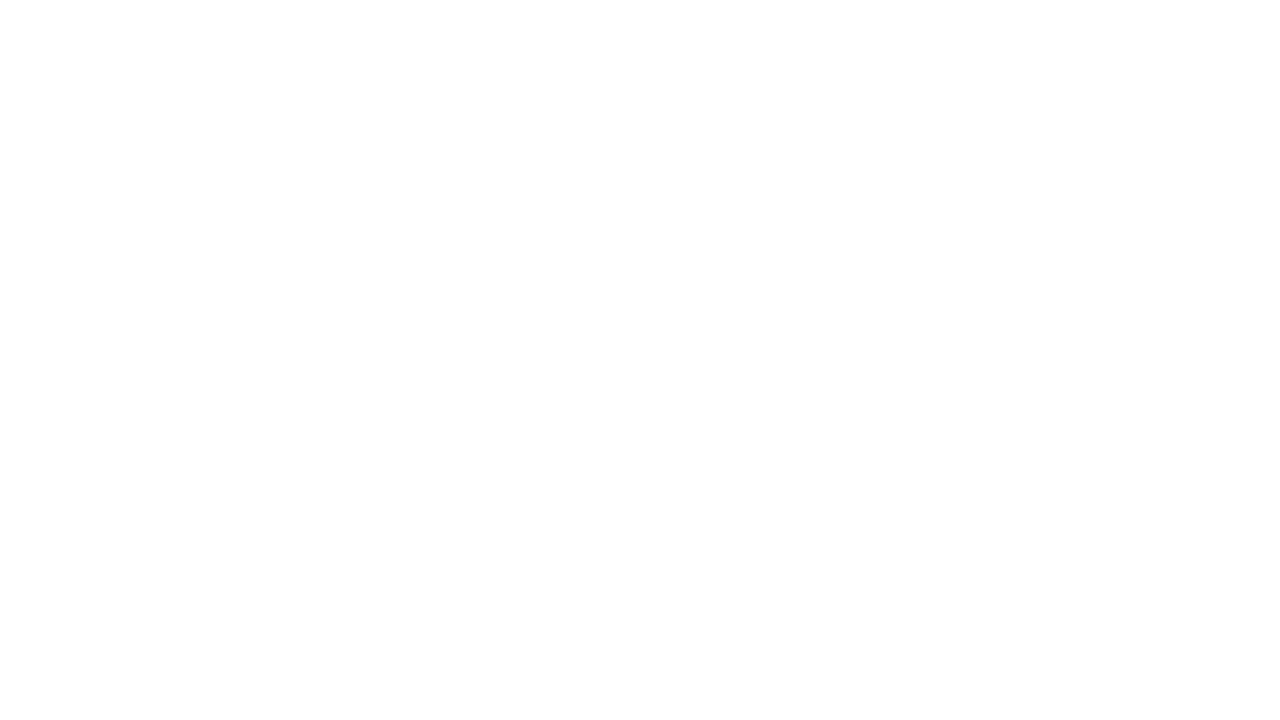

Navigated forward in browser history
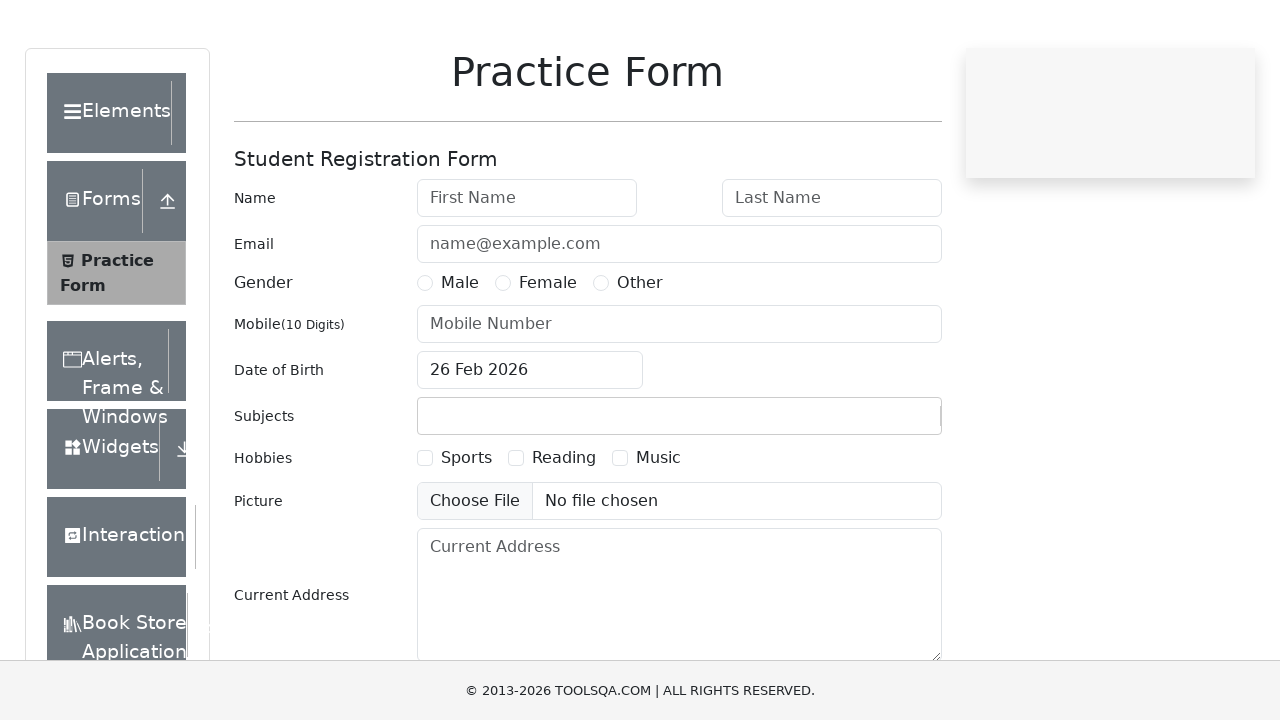

Refreshed the page
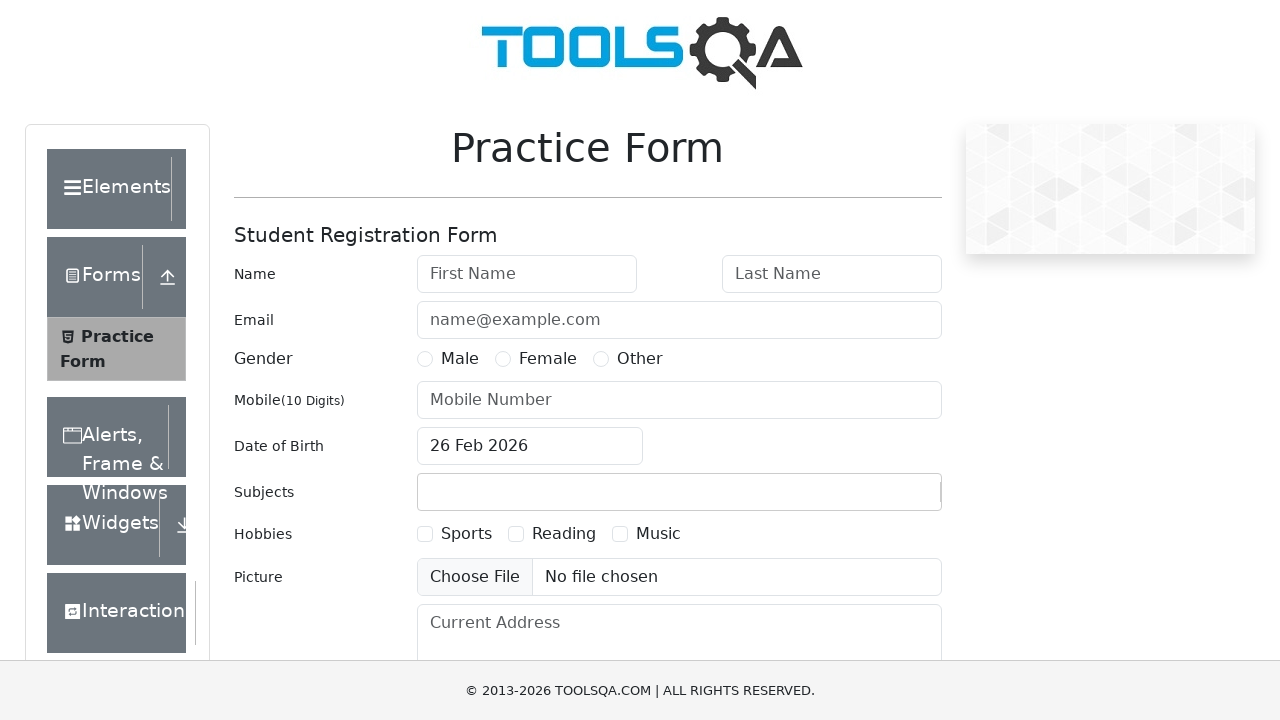

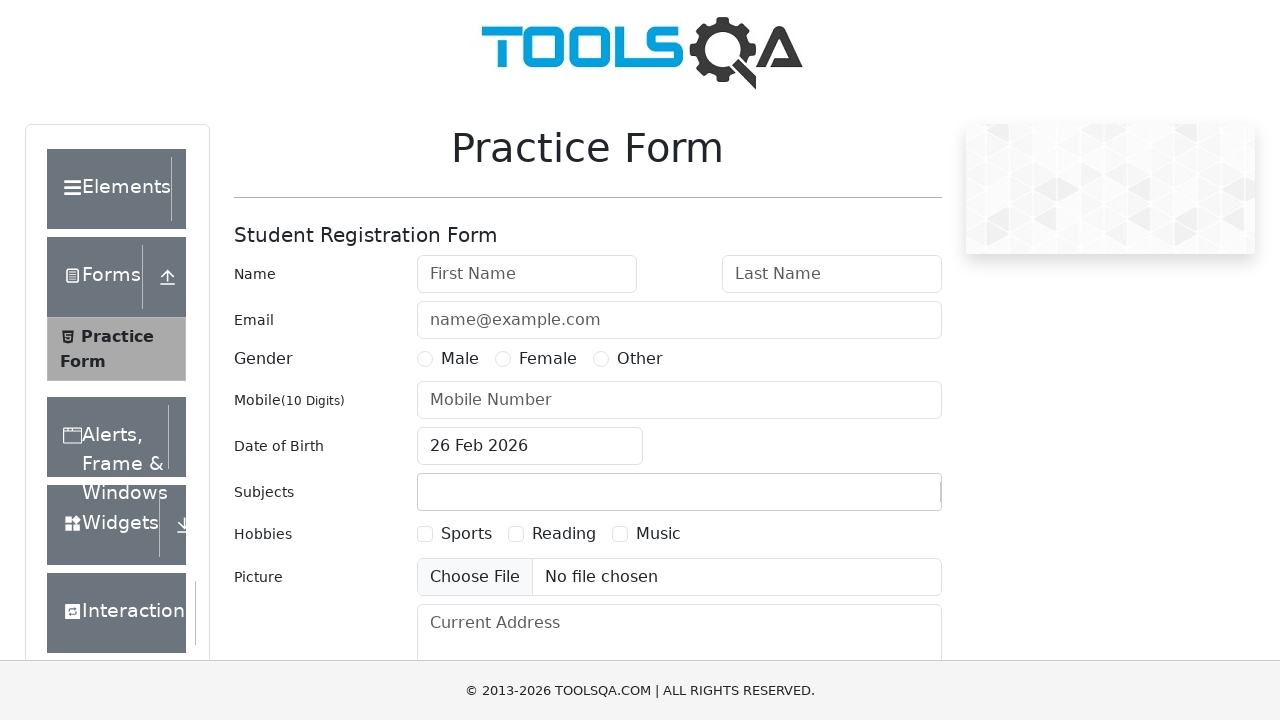